Clicks on the Check Box menu item and verifies navigation to the checkbox page

Starting URL: https://demoqa.com/elements

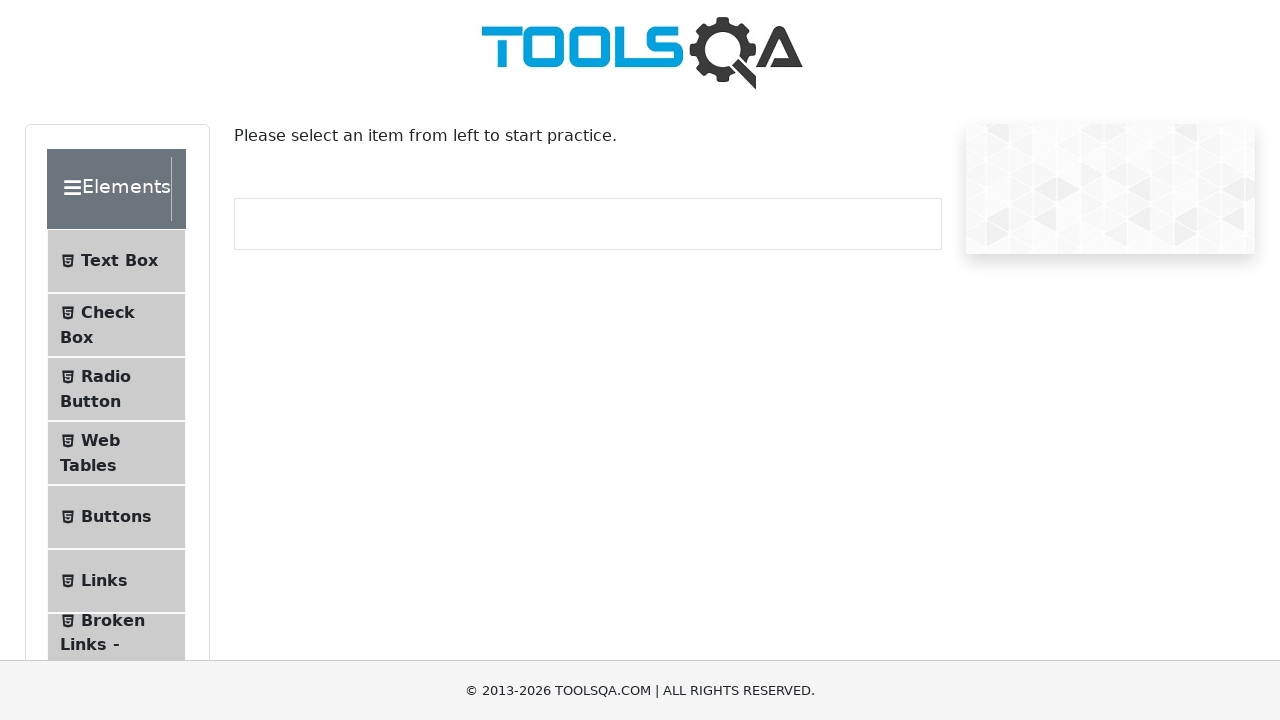

Clicked on Check Box menu item at (116, 325) on #item-1
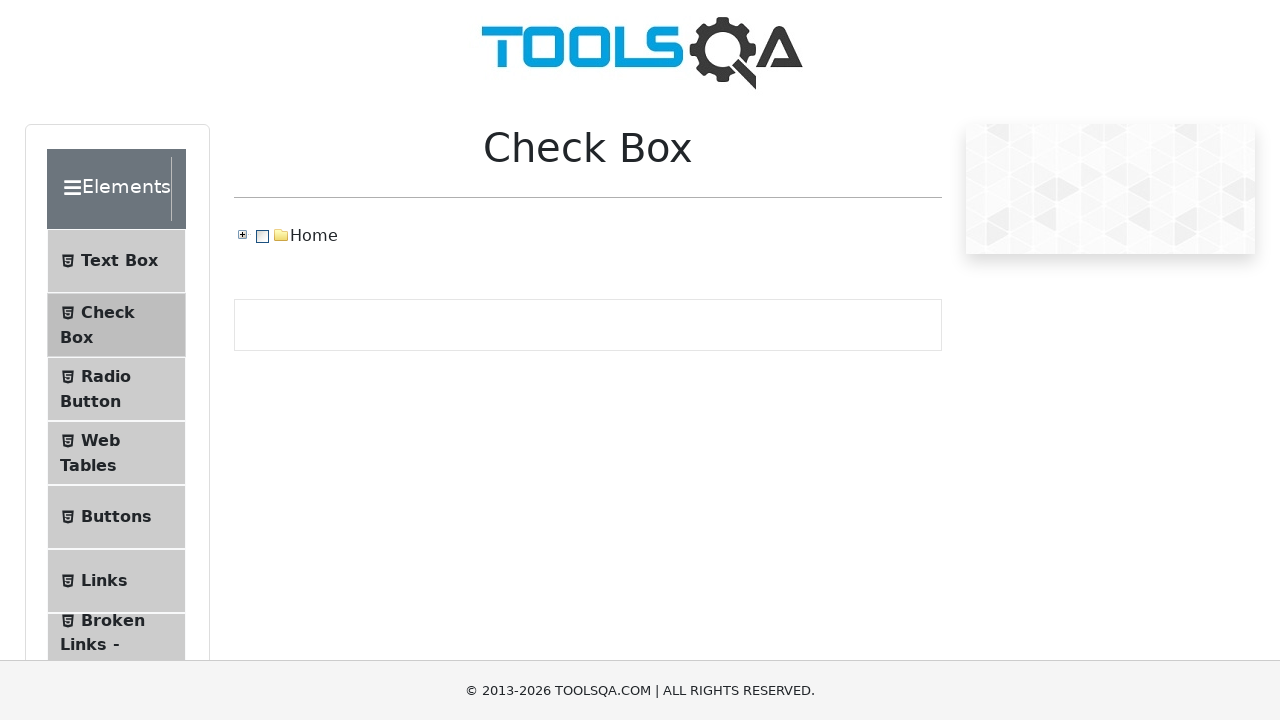

Verified navigation to checkbox page
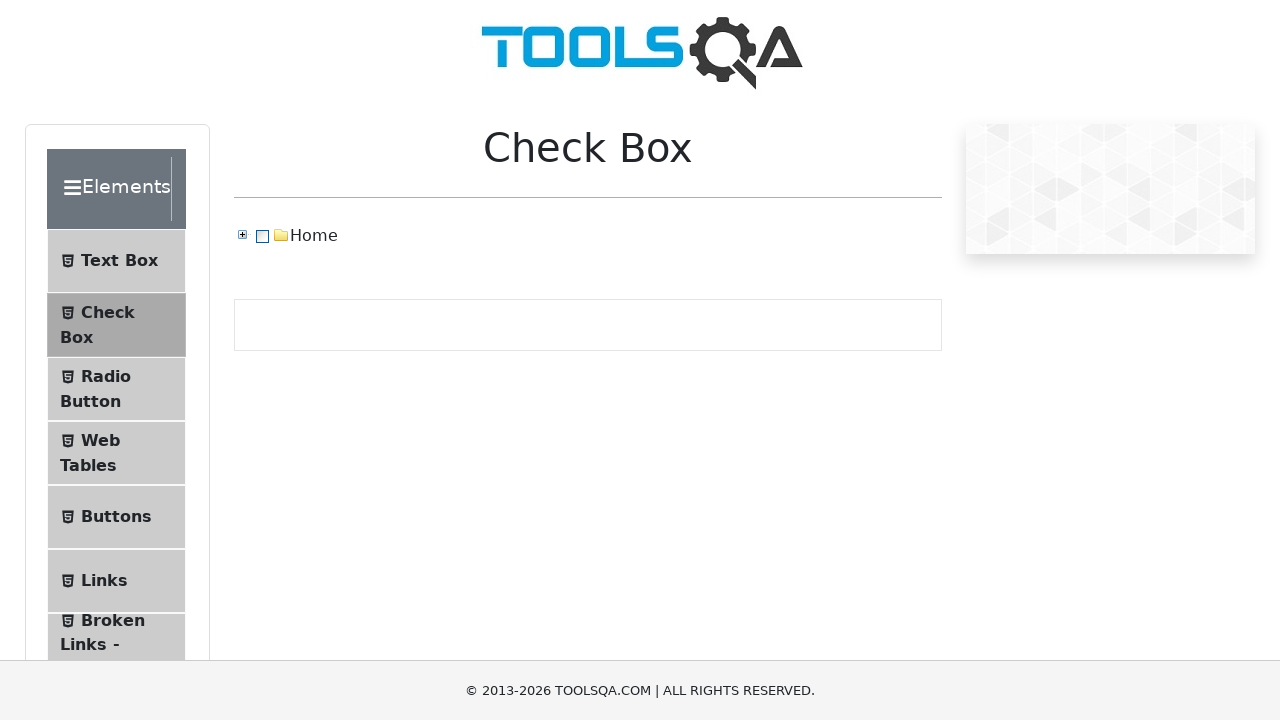

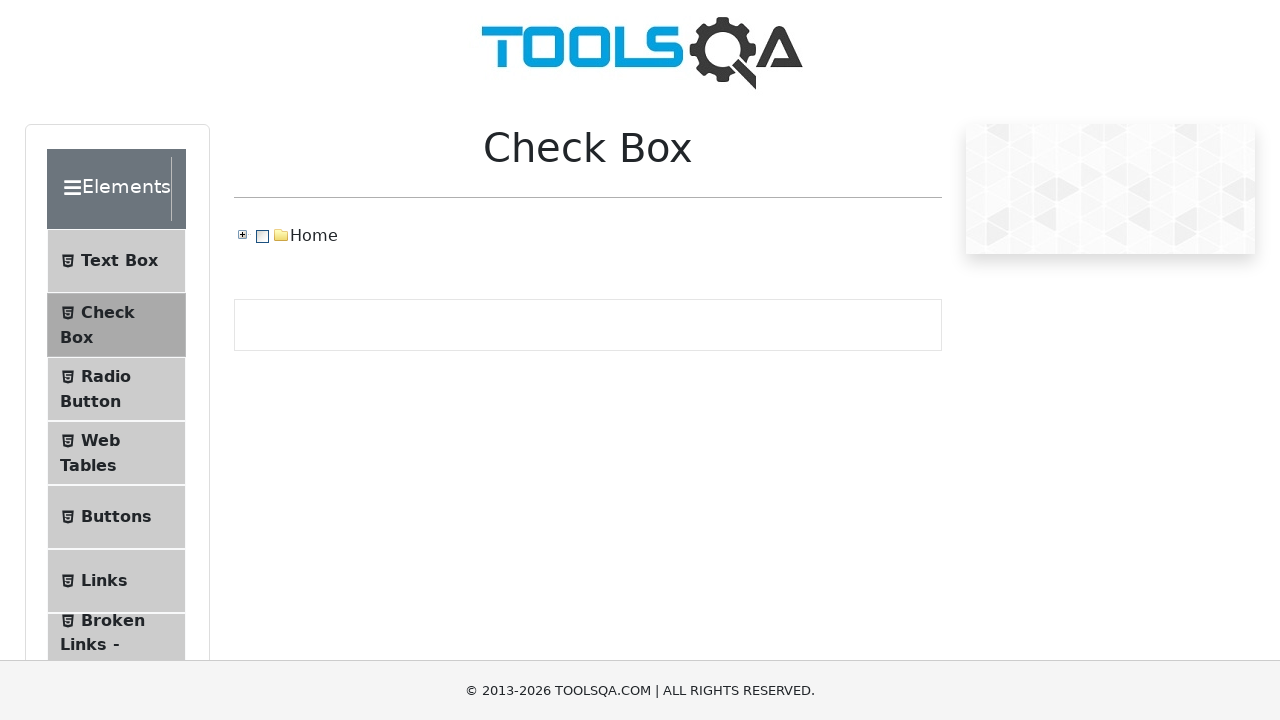